Tests JavaScript alert functionality by navigating to the JS Alerts page, clicking the JS Confirm button, accepting the alert popup, and verifying the result message displays correctly.

Starting URL: http://the-internet.herokuapp.com/

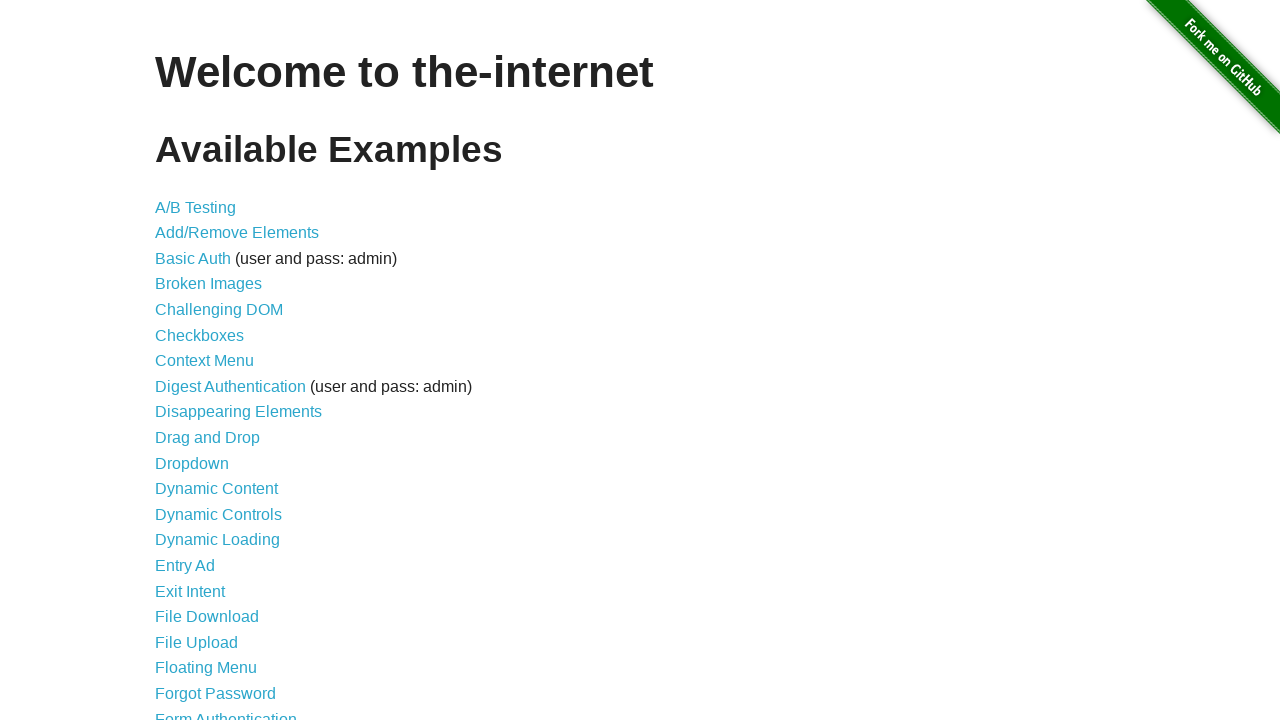

Clicked JavaScript Alerts link at (214, 361) on text=JavaScript Alerts
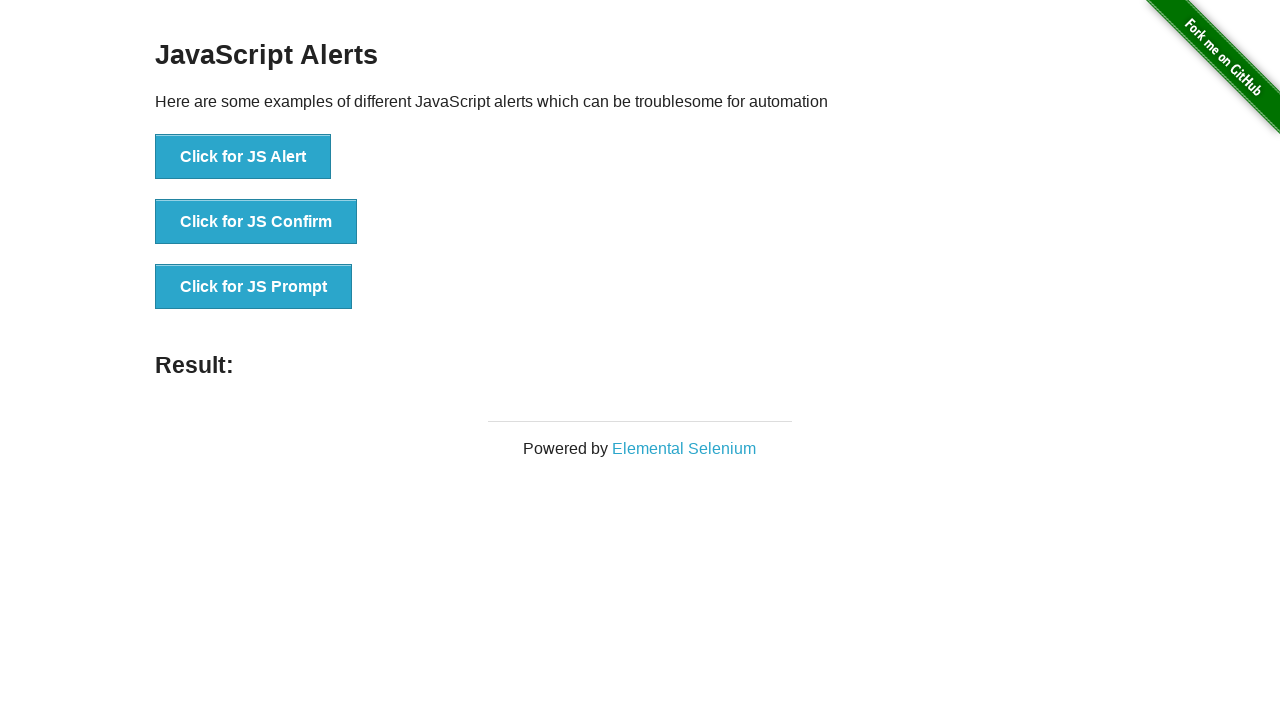

JS Confirm button loaded on page
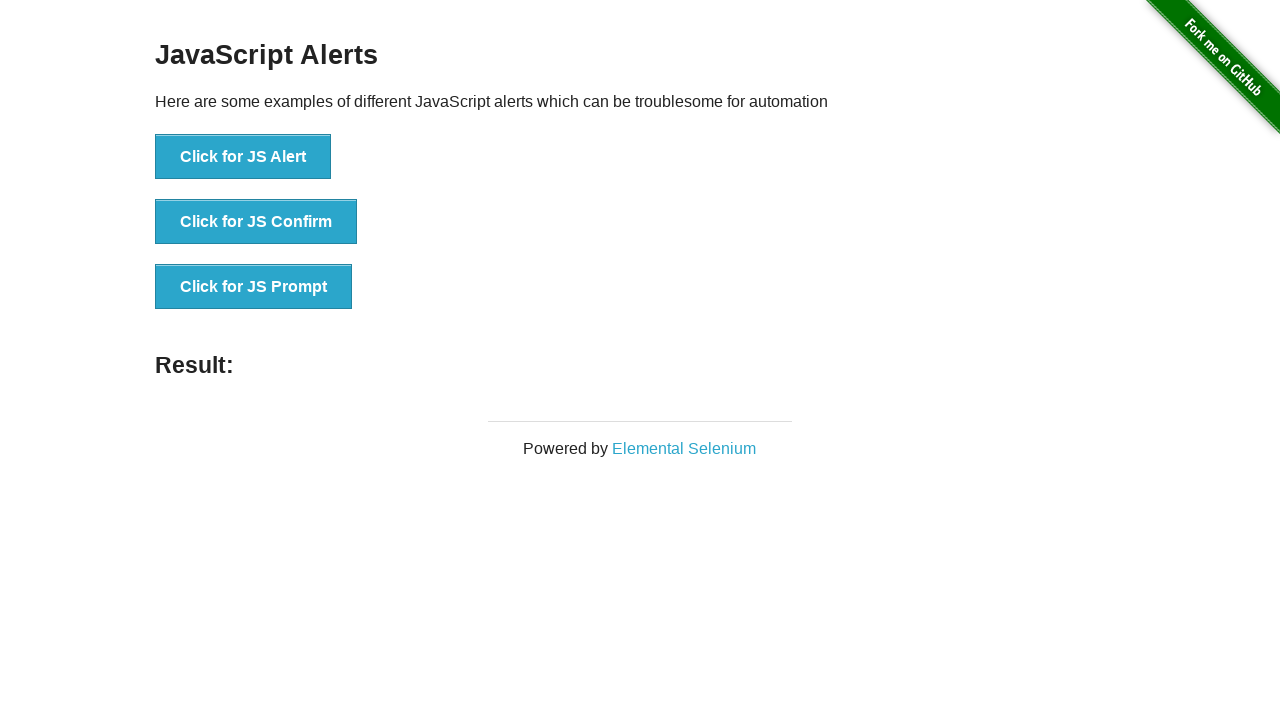

Clicked JS Confirm button at (256, 222) on xpath=//*[@id='content']/div/ul/li[2]/button
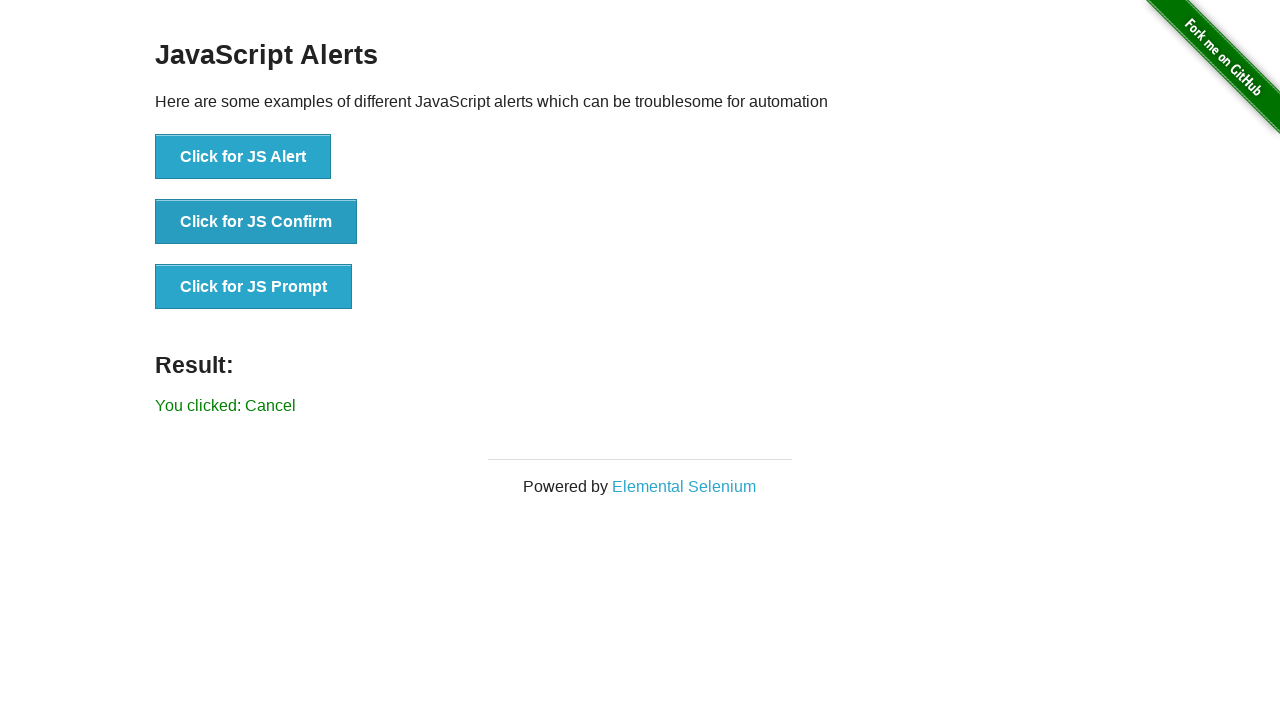

Set up dialog handler to accept alerts
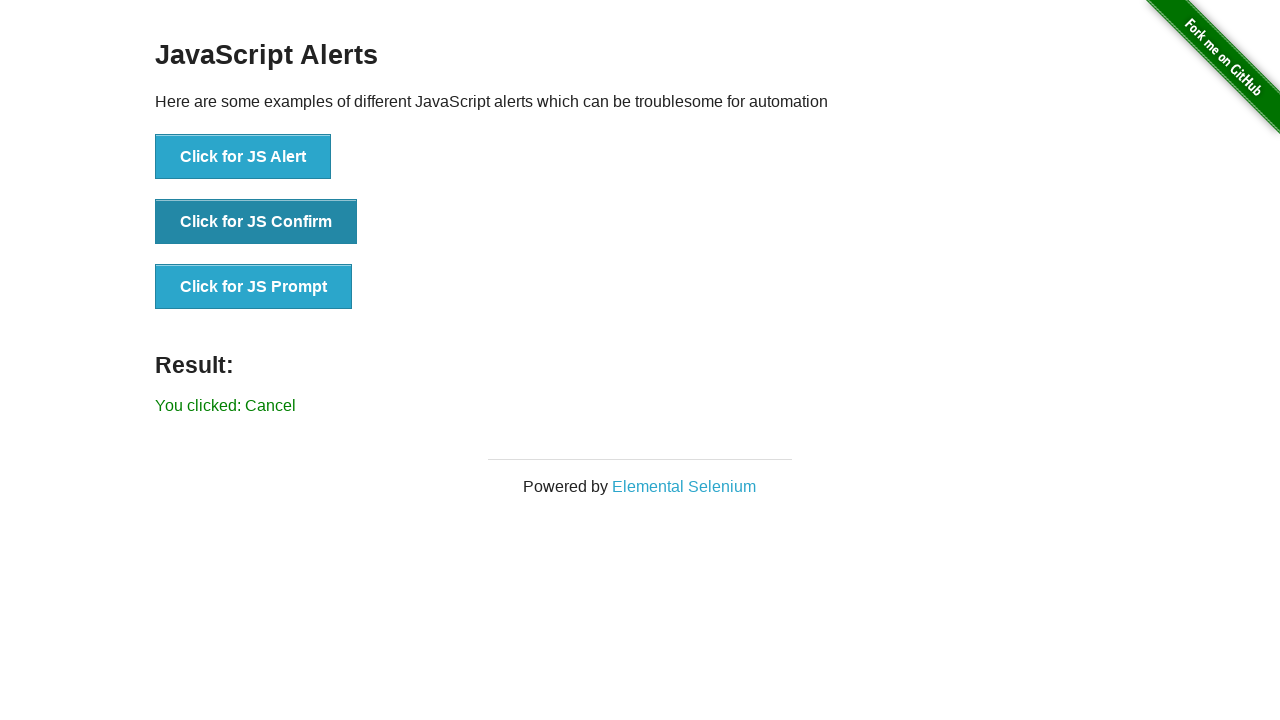

Clicked JS Confirm button again to trigger alert with handler active at (256, 222) on xpath=//*[@id='content']/div/ul/li[2]/button
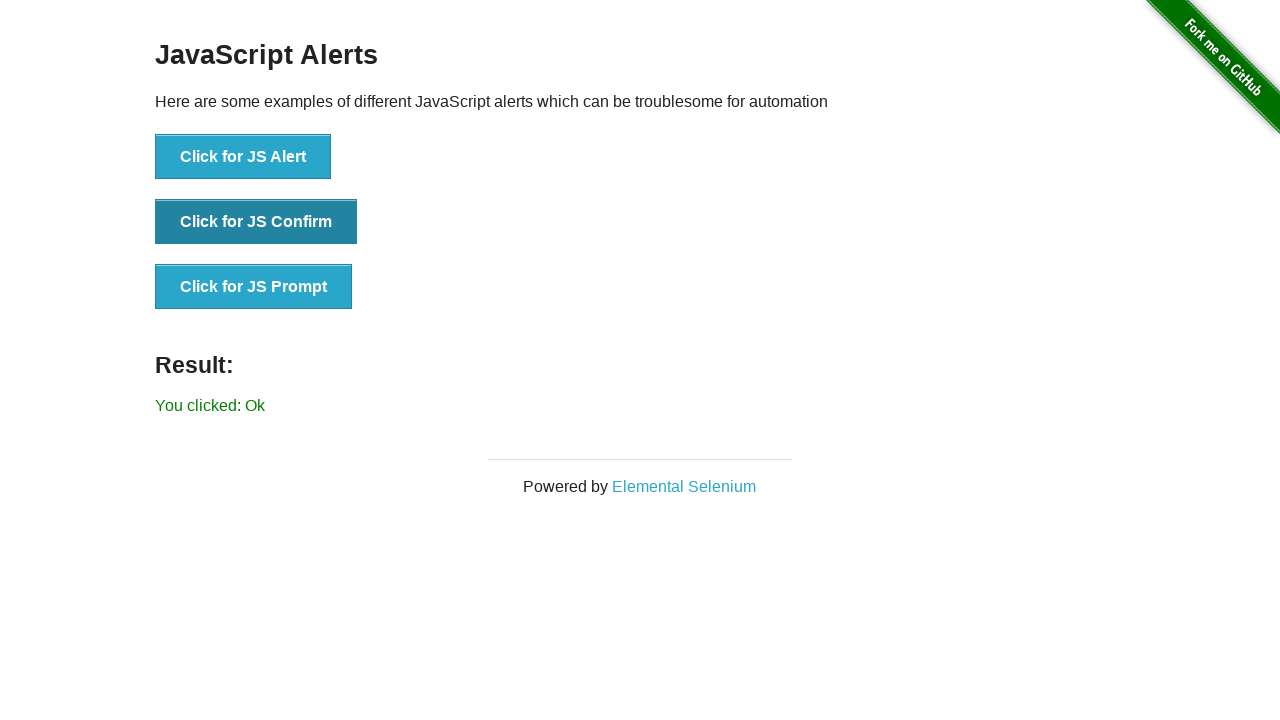

Result message element loaded
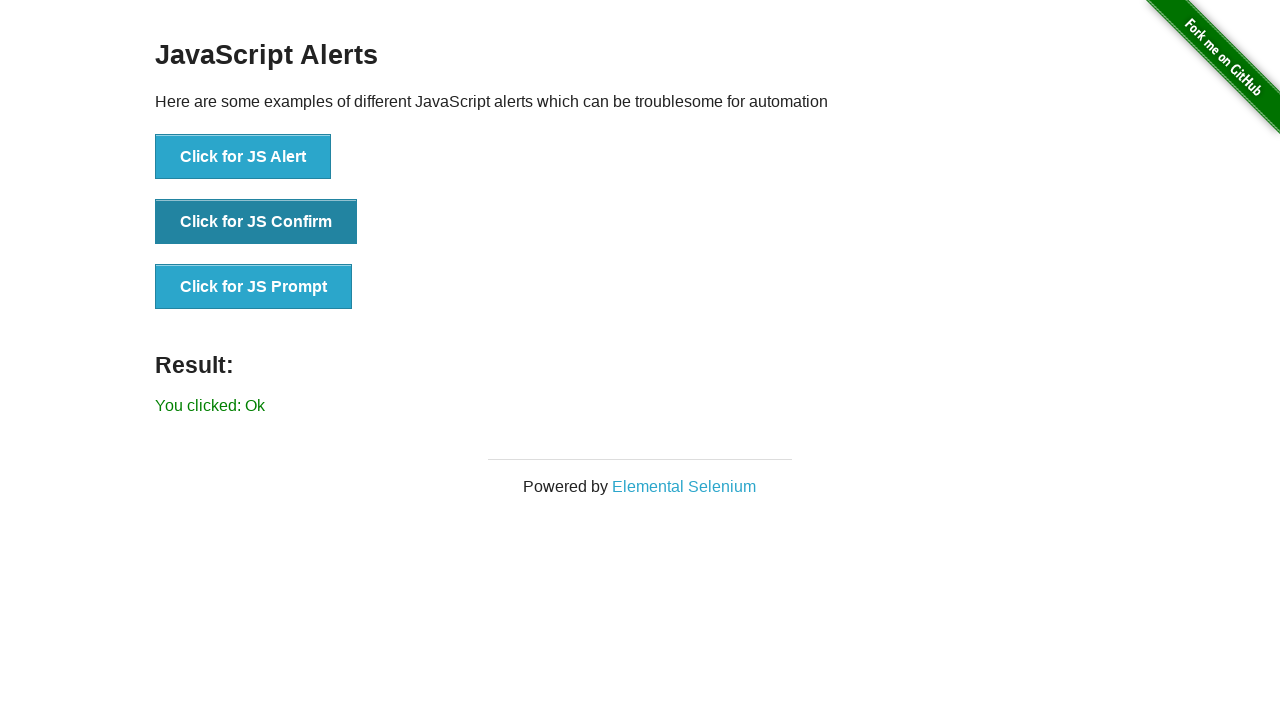

Retrieved result text: You clicked: Ok
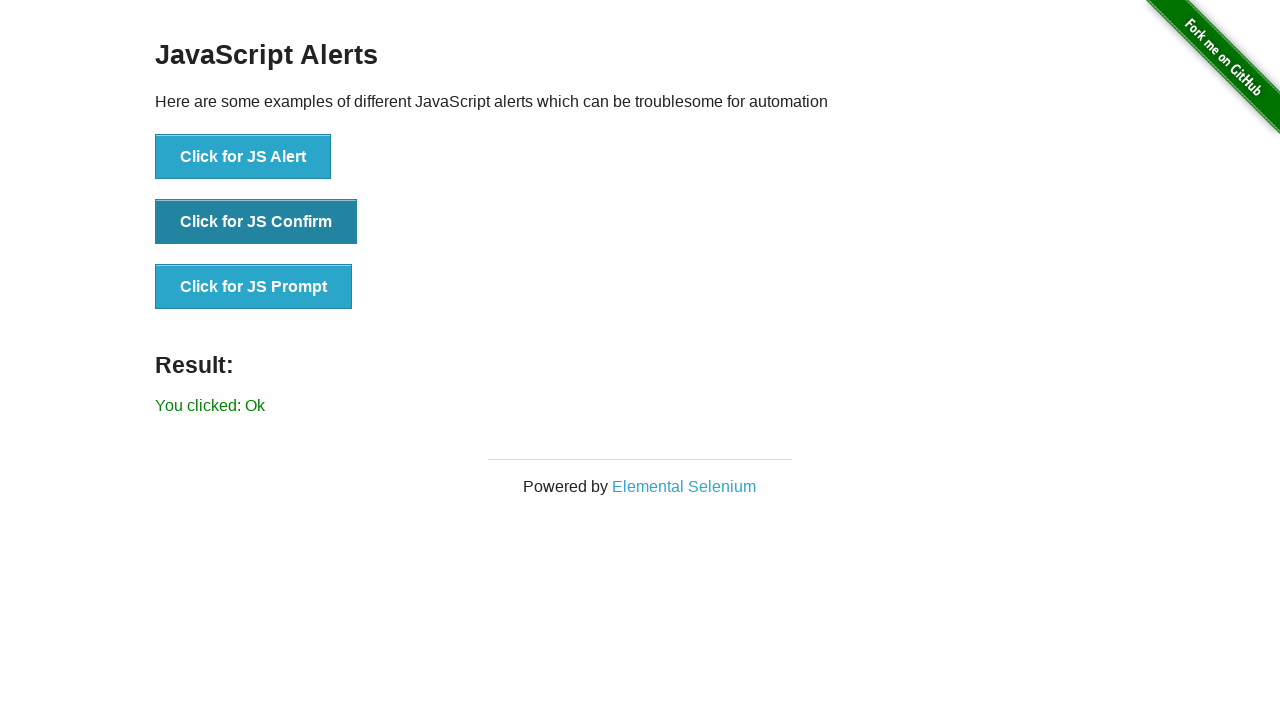

Verified result message contains 'You clicked: Ok'
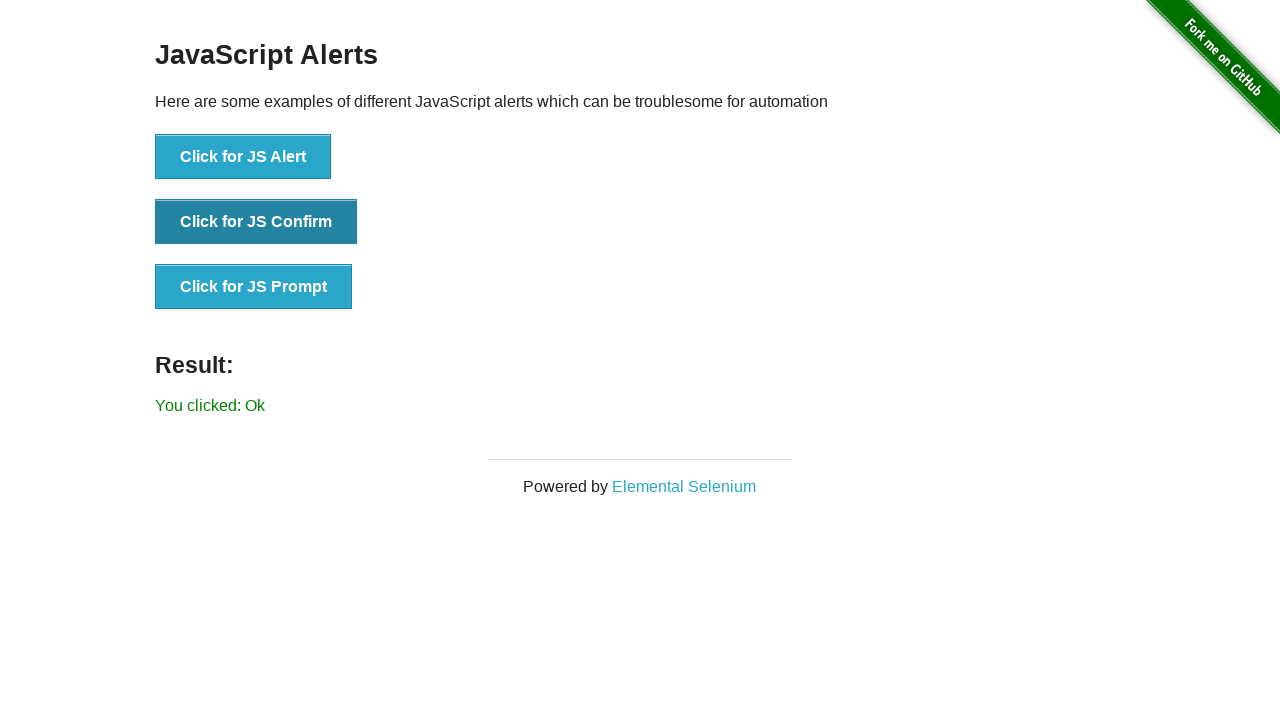

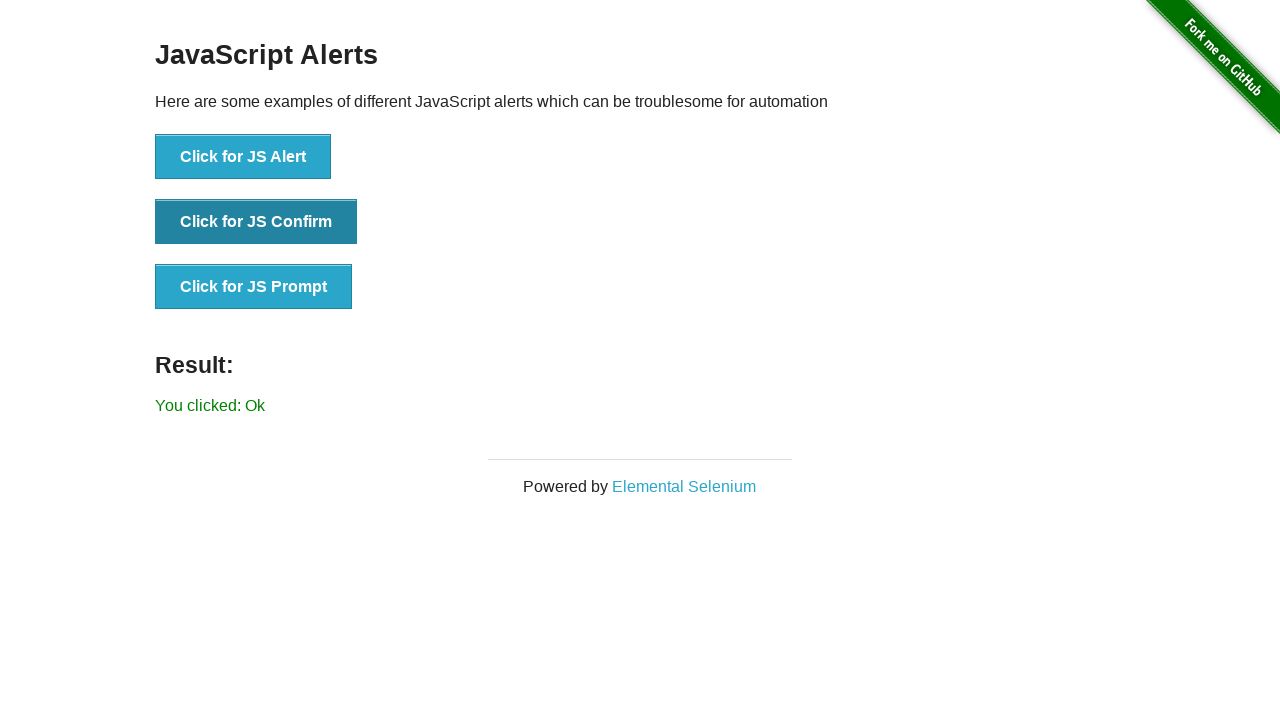